Navigates to the RedBus travel booking website homepage and verifies the page loads successfully.

Starting URL: https://www.redbus.in/

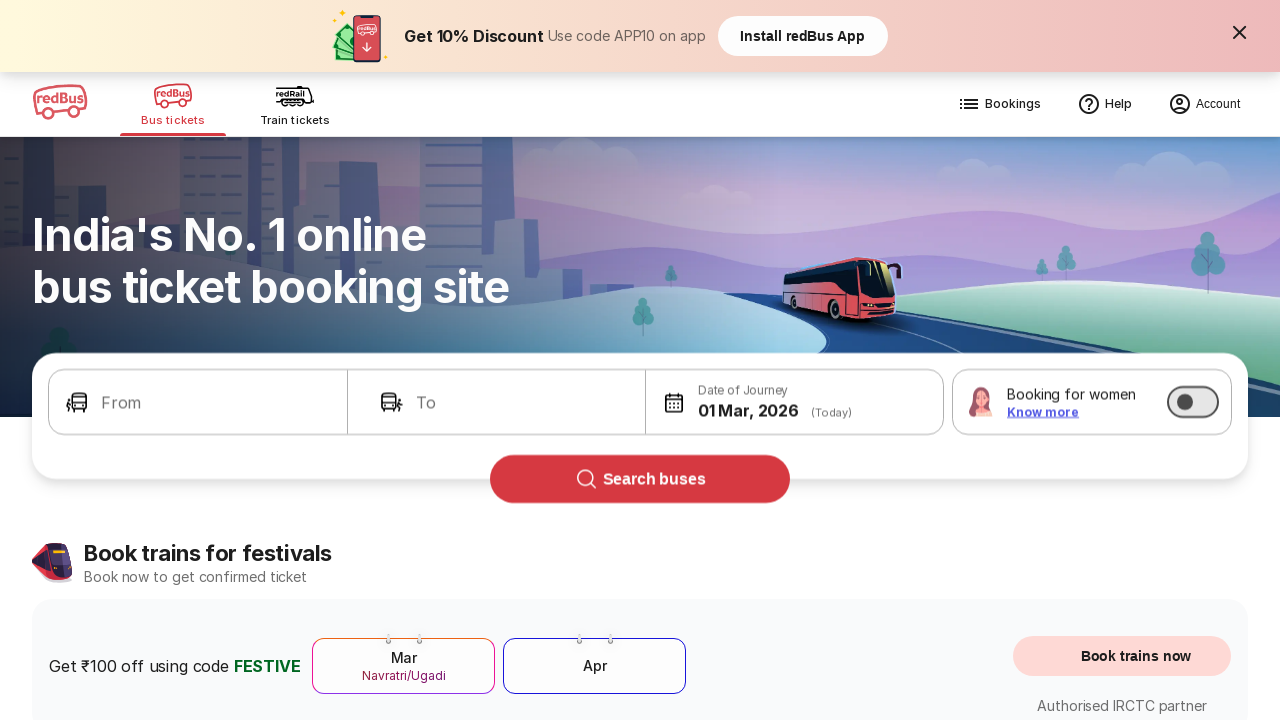

Waited for page to reach domcontentloaded state on RedBus homepage
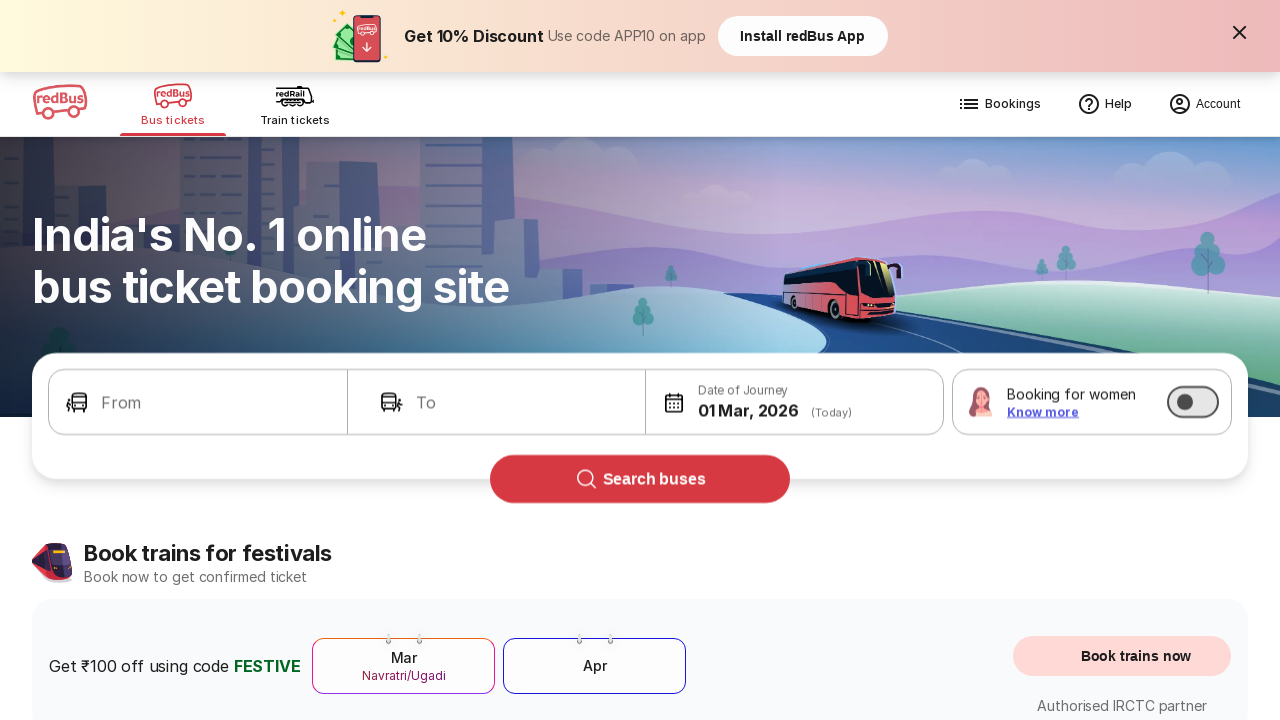

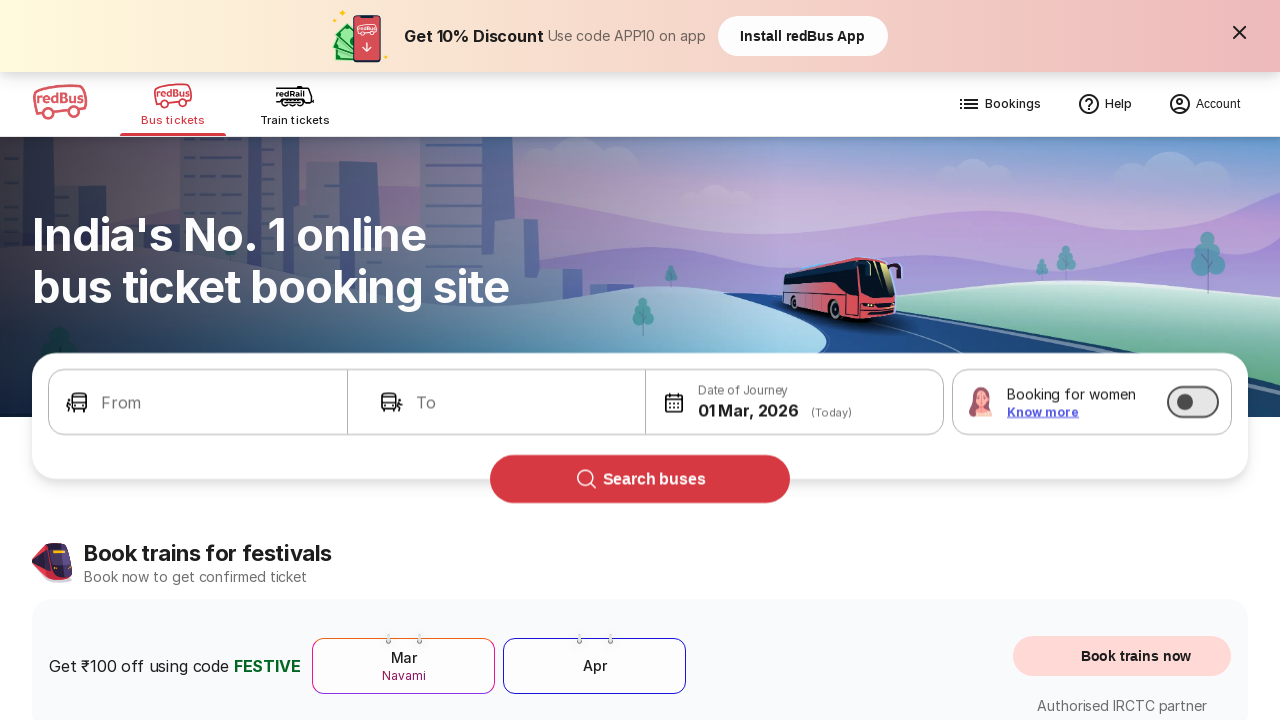